Tests checkbox functionality by navigating to a checkboxes page and verifying that checkboxes can be found and their checked state can be verified.

Starting URL: https://the-internet.herokuapp.com/checkboxes

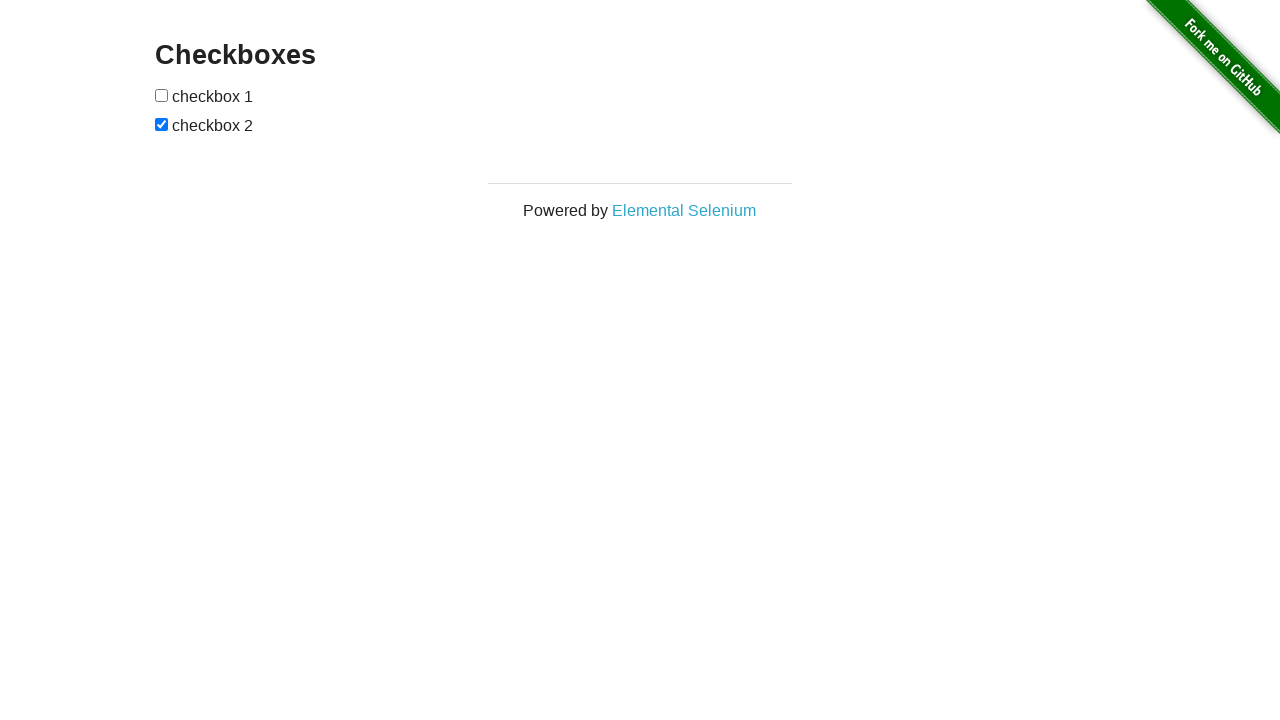

Waited for checkboxes to load on the page
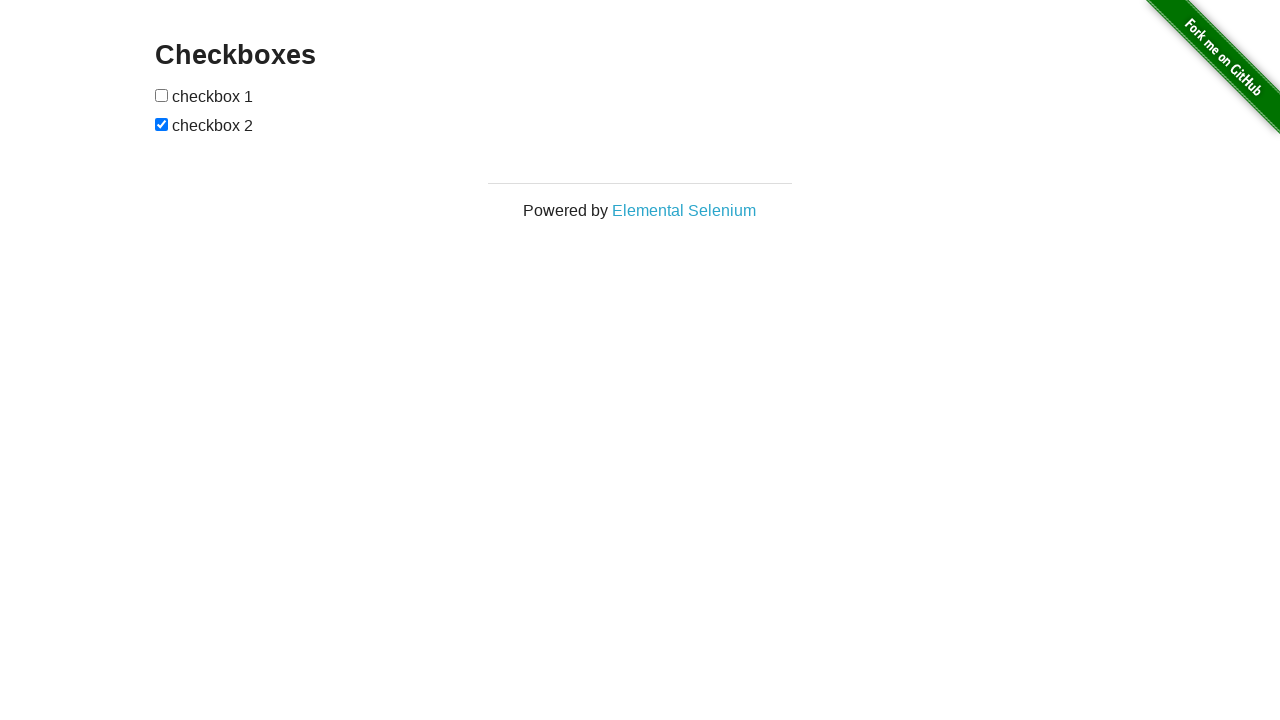

Located all checkboxes on the page
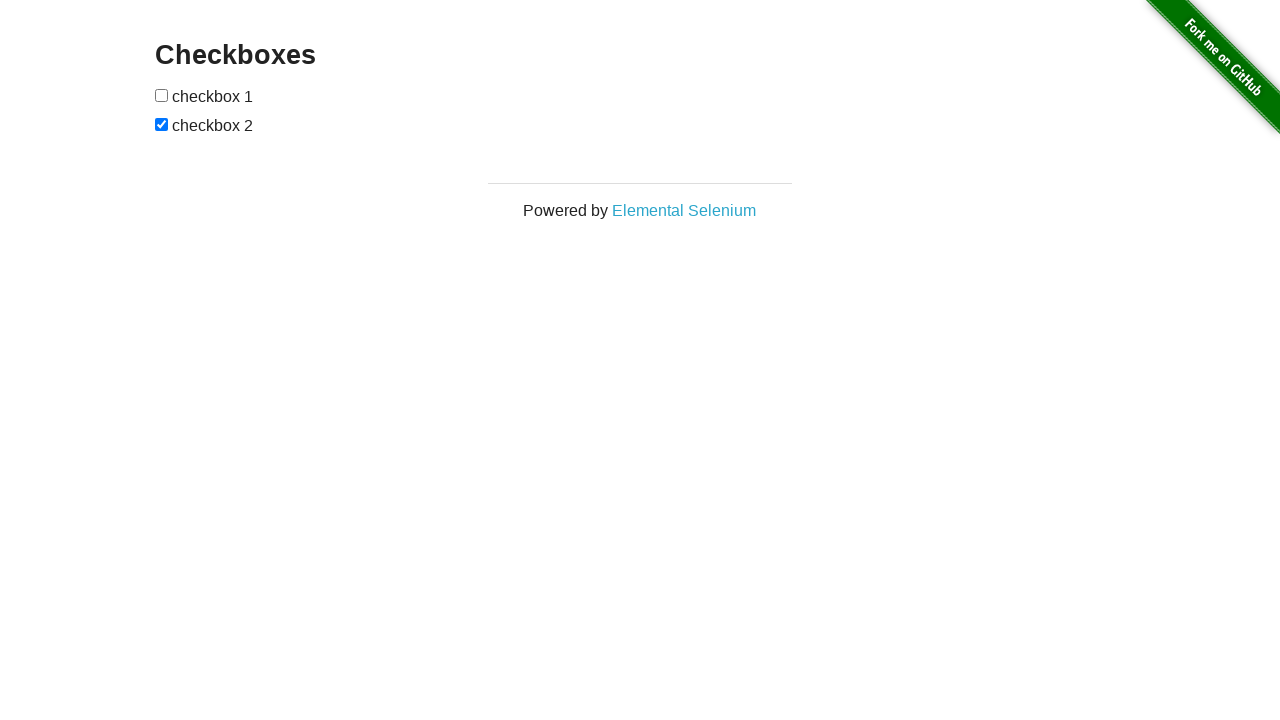

Verified that the last checkbox is checked
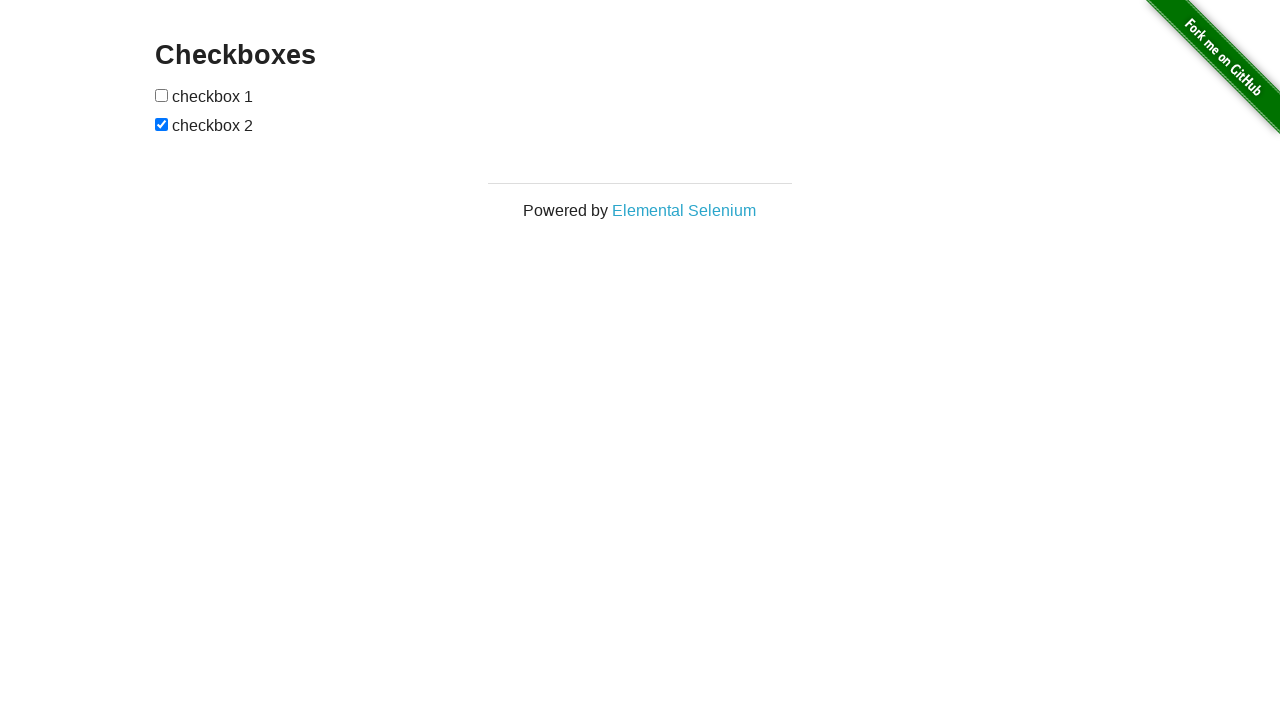

Clicked the first checkbox to check it at (162, 95) on input[type="checkbox"] >> nth=0
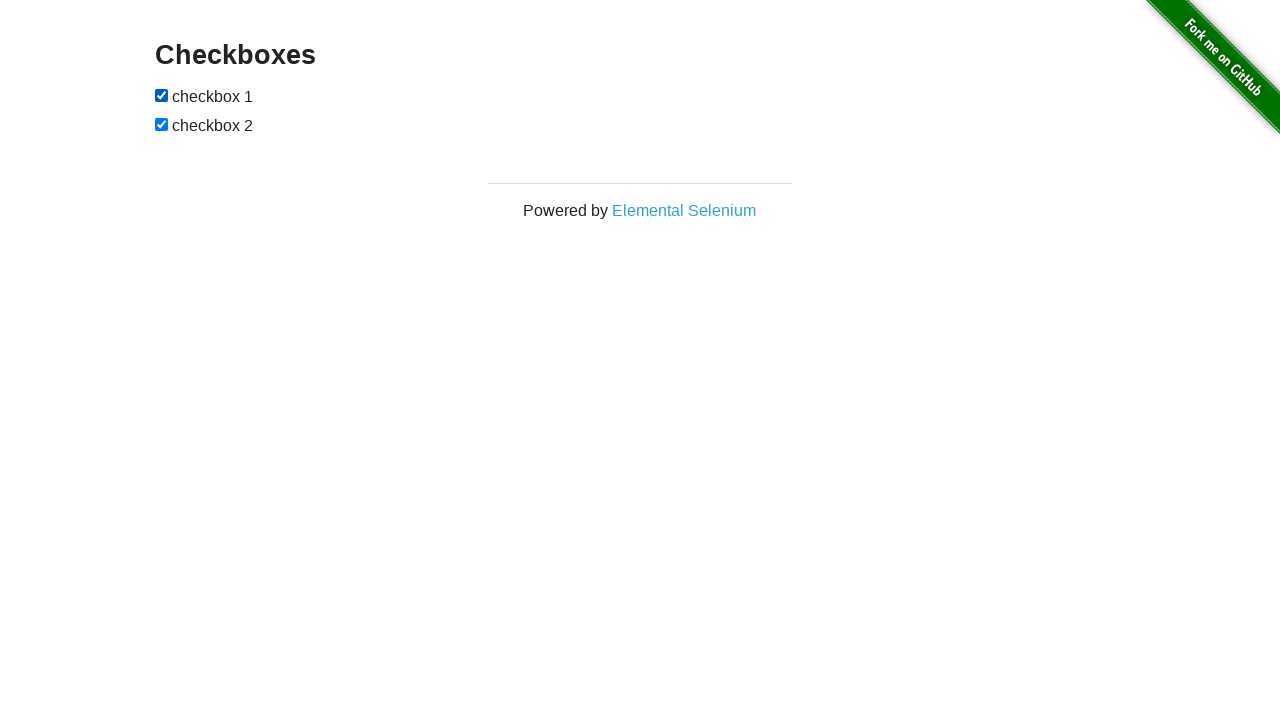

Verified that the first checkbox is now checked
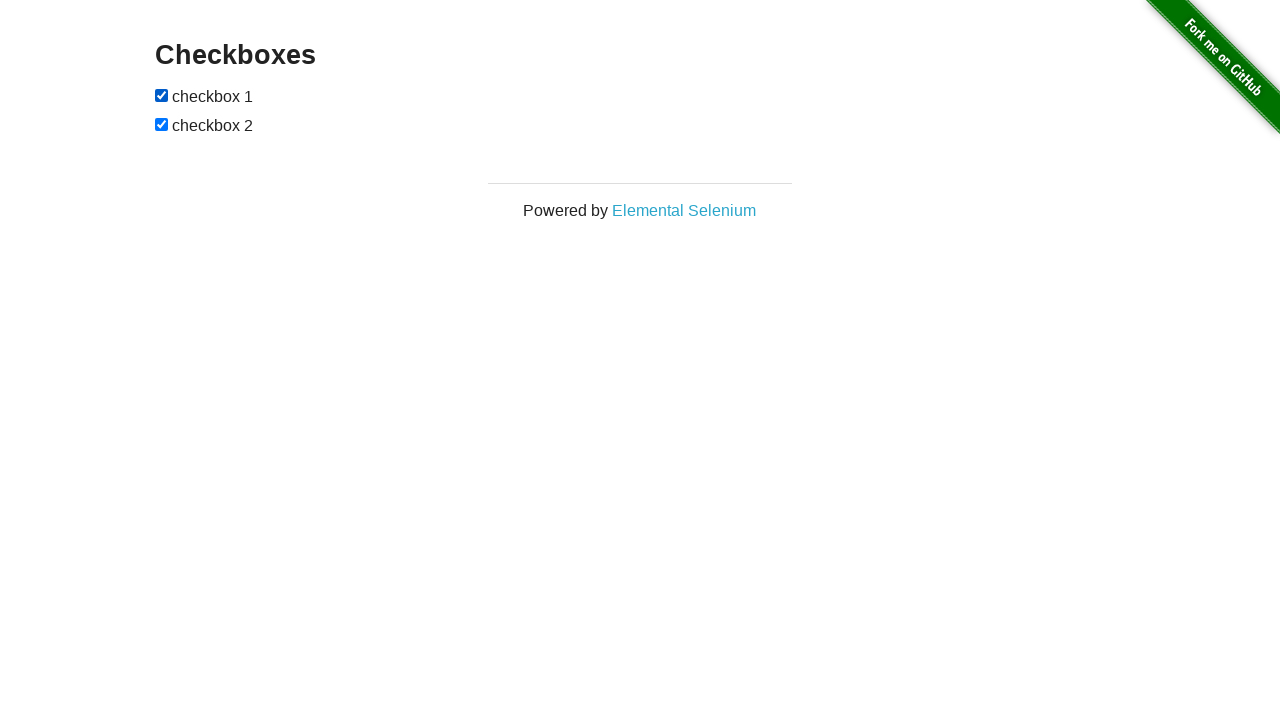

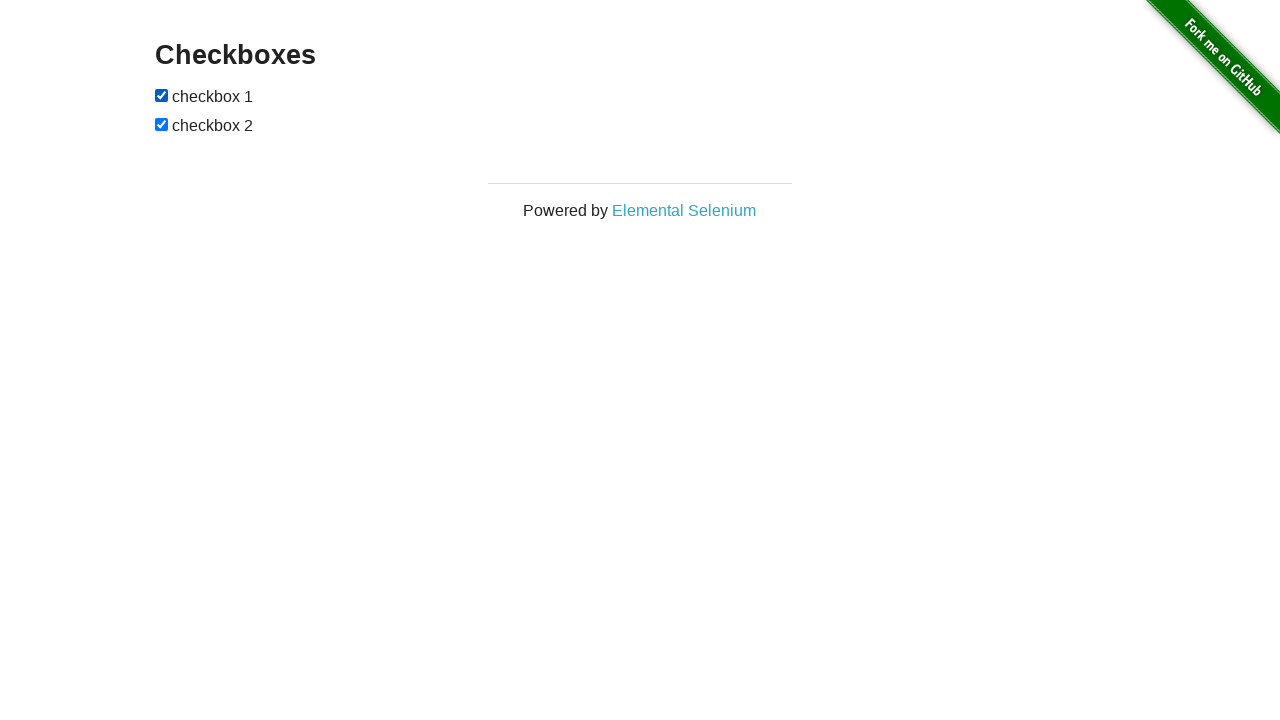